Tests right-click context menu functionality by performing a context click on a designated area, verifying the alert message, dismissing the alert, then clicking a link that opens a new tab and verifying the content on the new page.

Starting URL: https://the-internet.herokuapp.com/context_menu

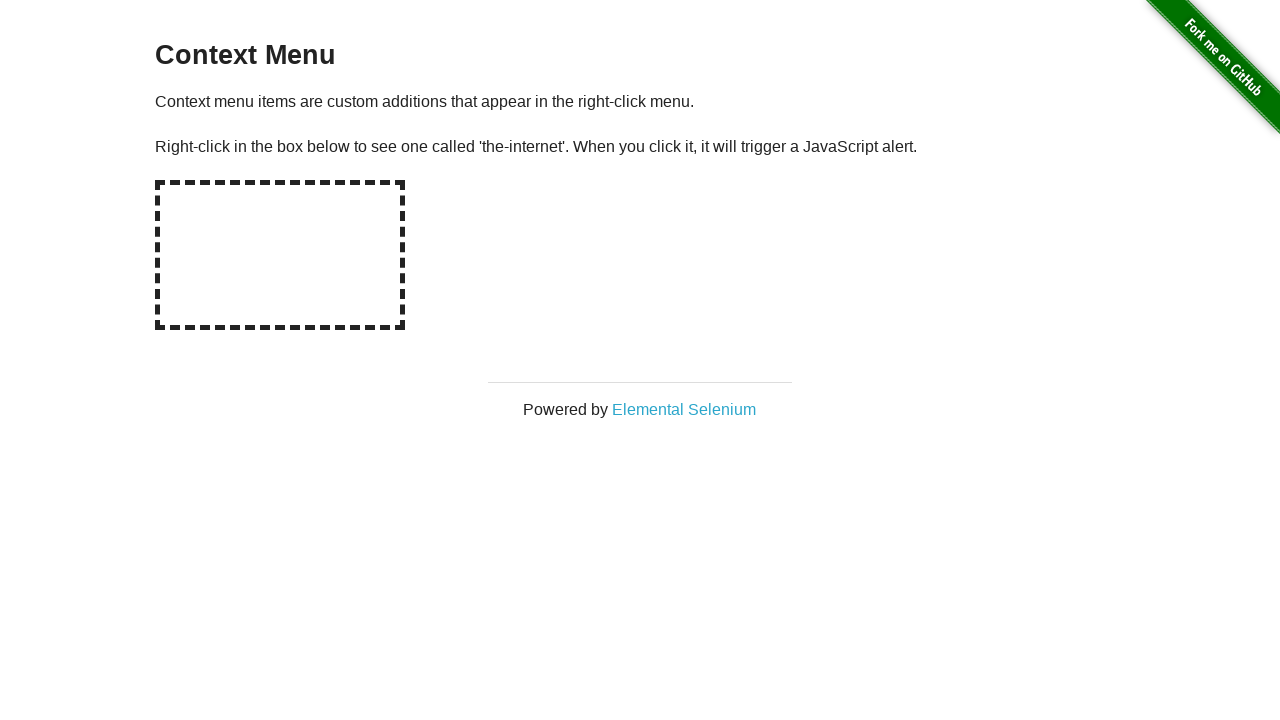

Right-clicked on hot-spot area at (280, 255) on #hot-spot
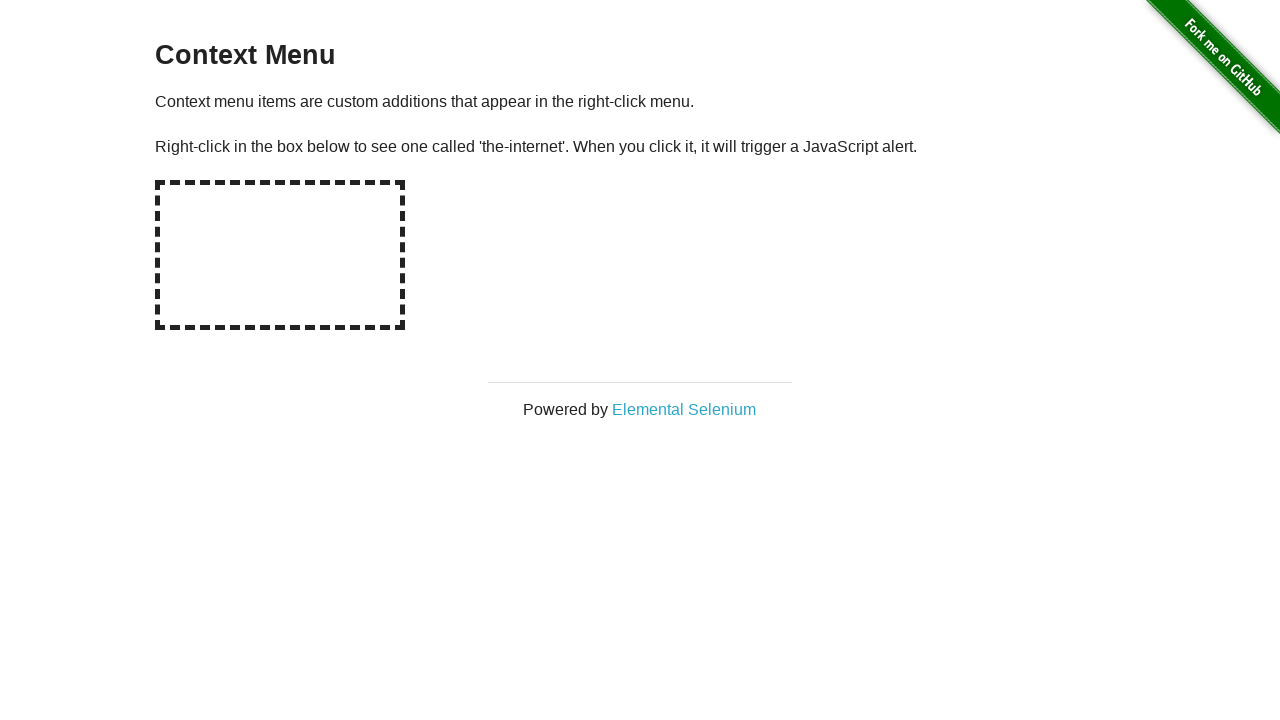

Retrieved alert text content
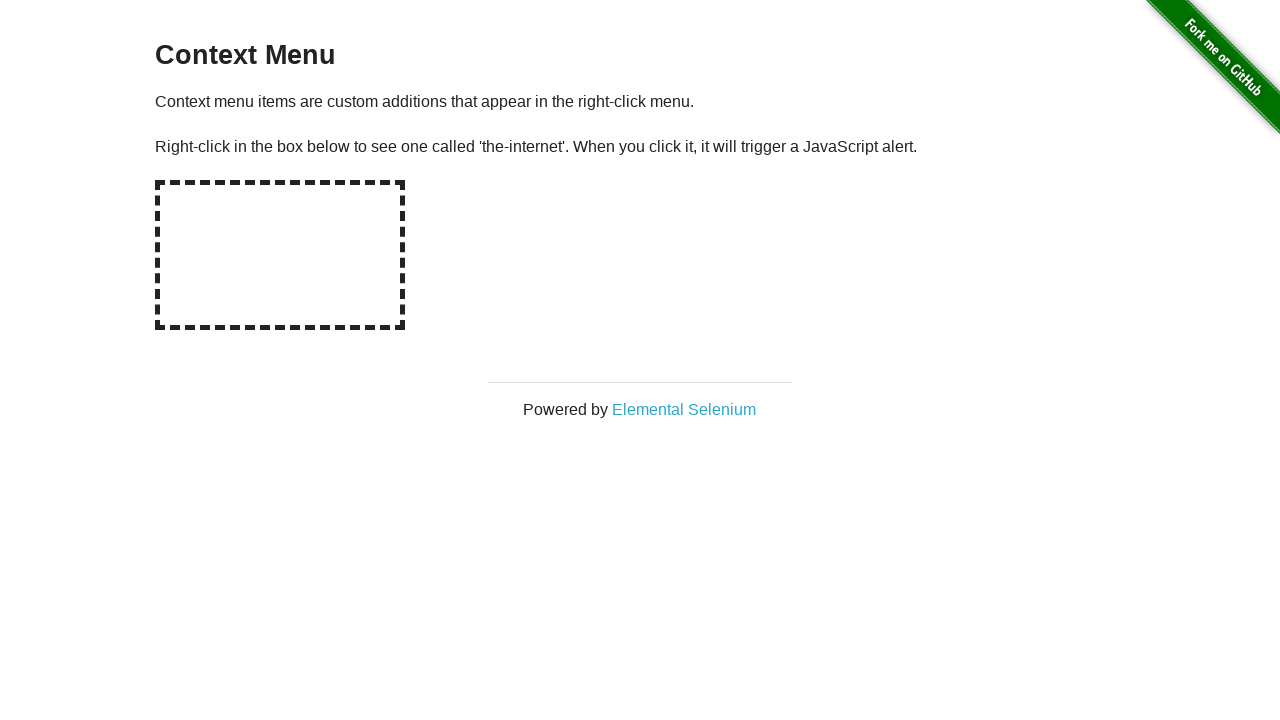

Set up dialog handler to accept alerts
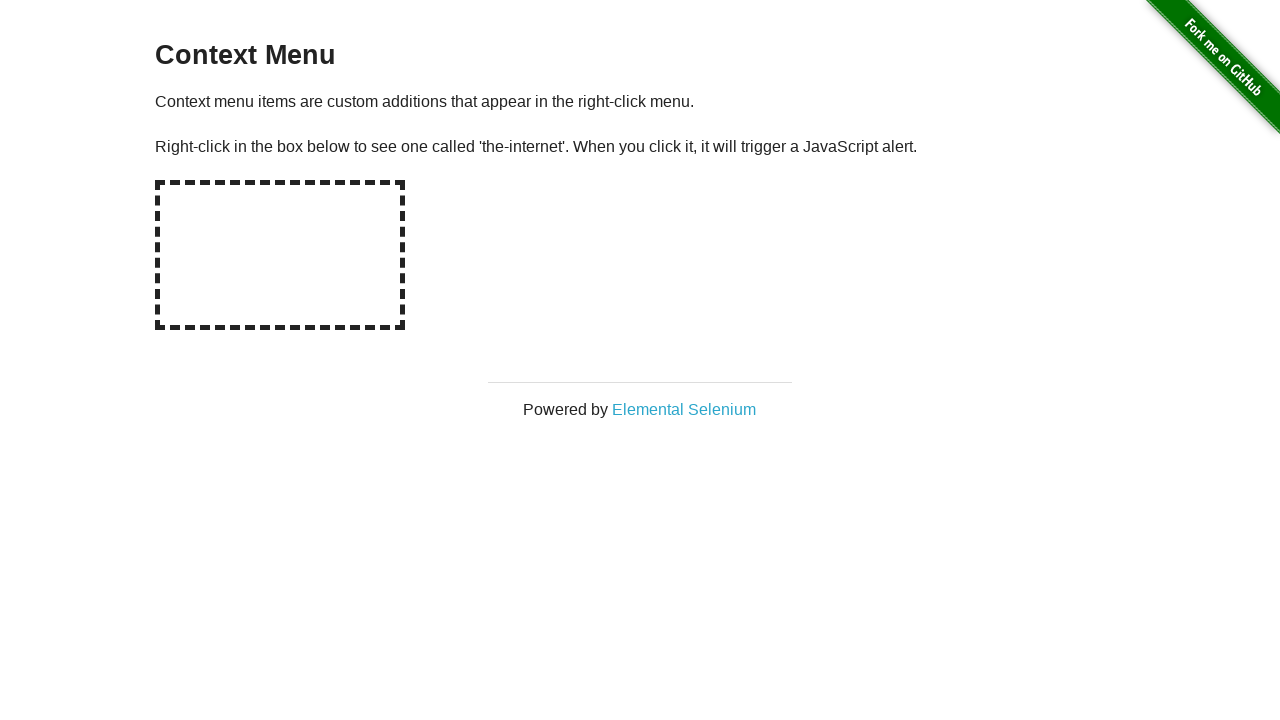

Right-clicked on hot-spot area again with dialog handler active at (280, 255) on #hot-spot
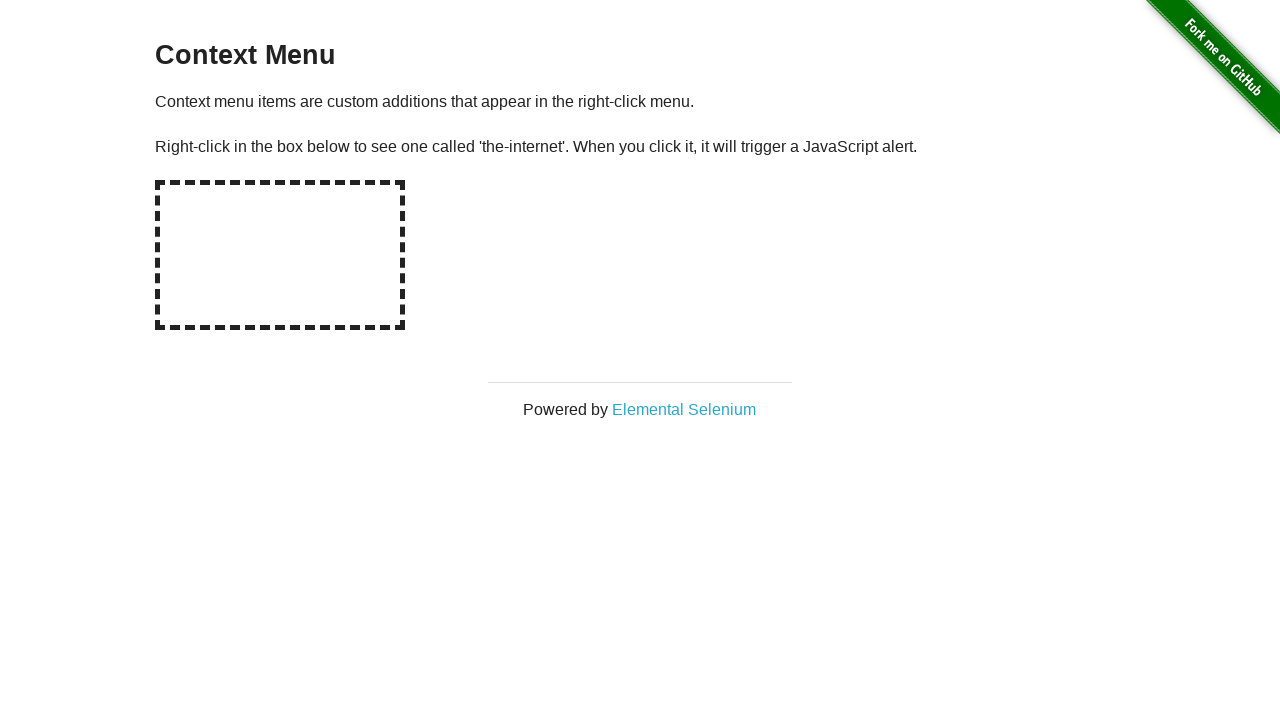

Waited for dialog to be processed
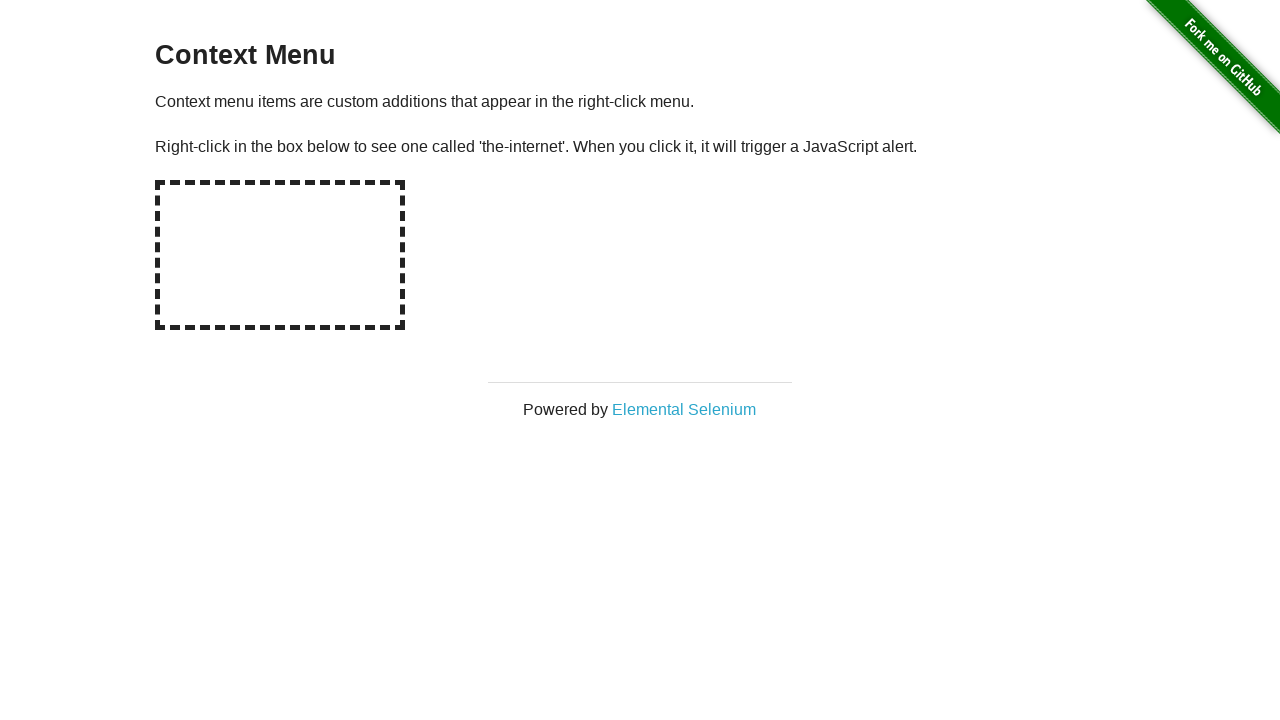

Clicked 'Elemental Selenium' link to open new tab at (684, 409) on a:text('Elemental Selenium')
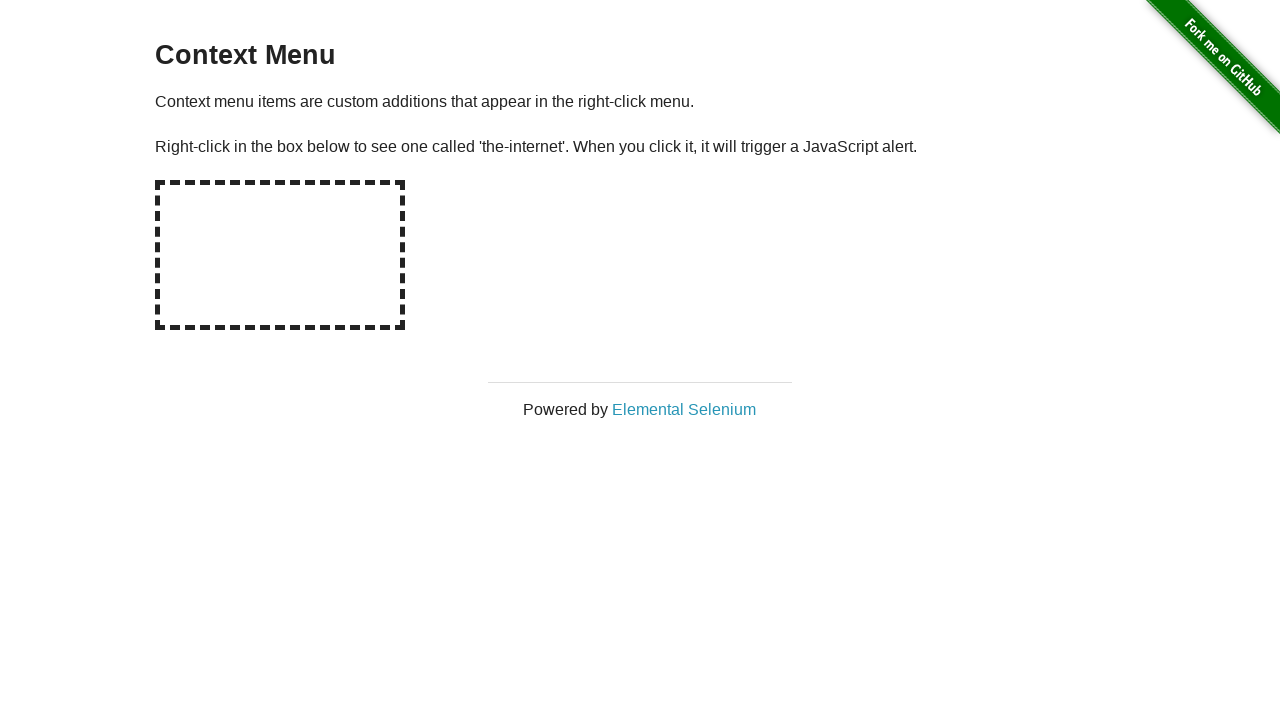

New page loaded and ready
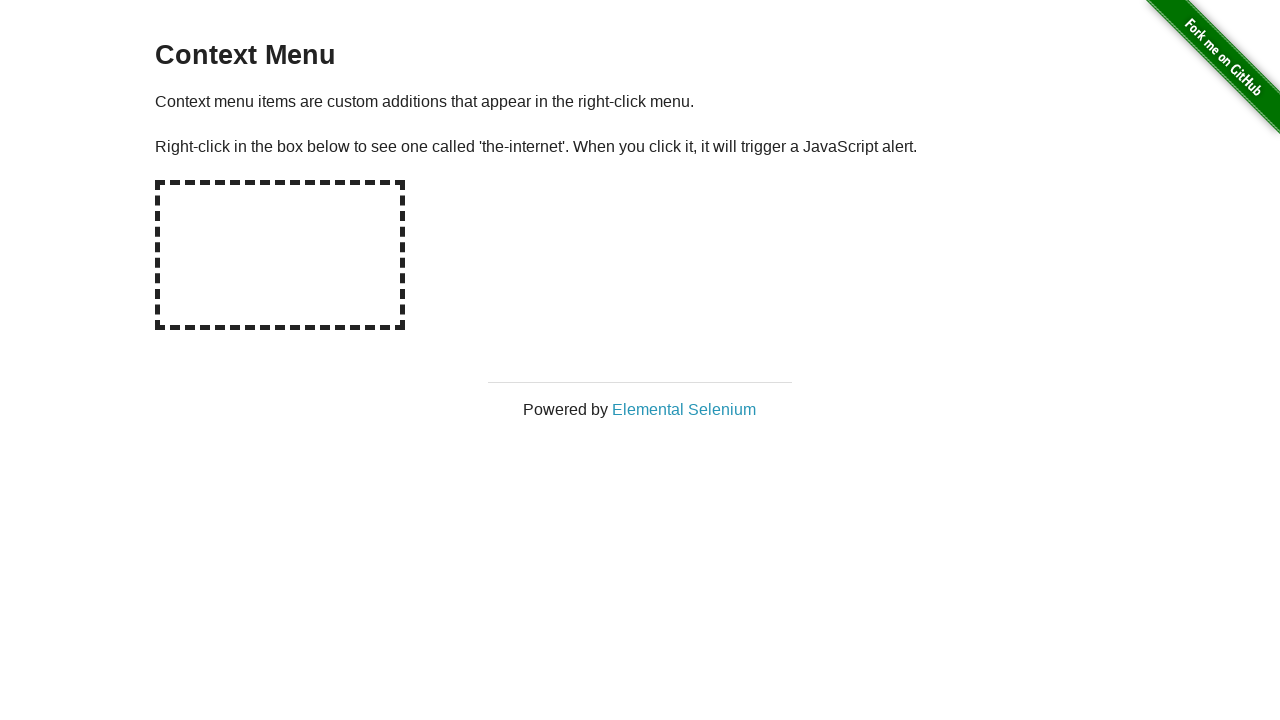

H1 element found on new page
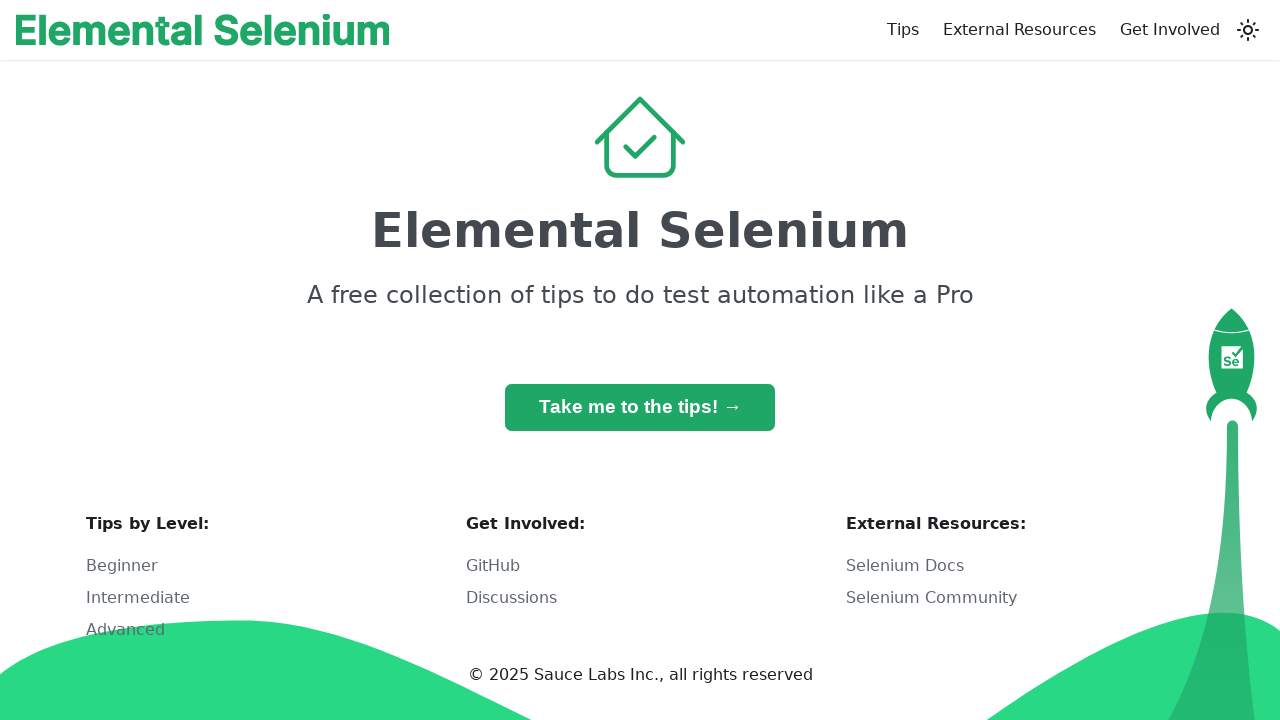

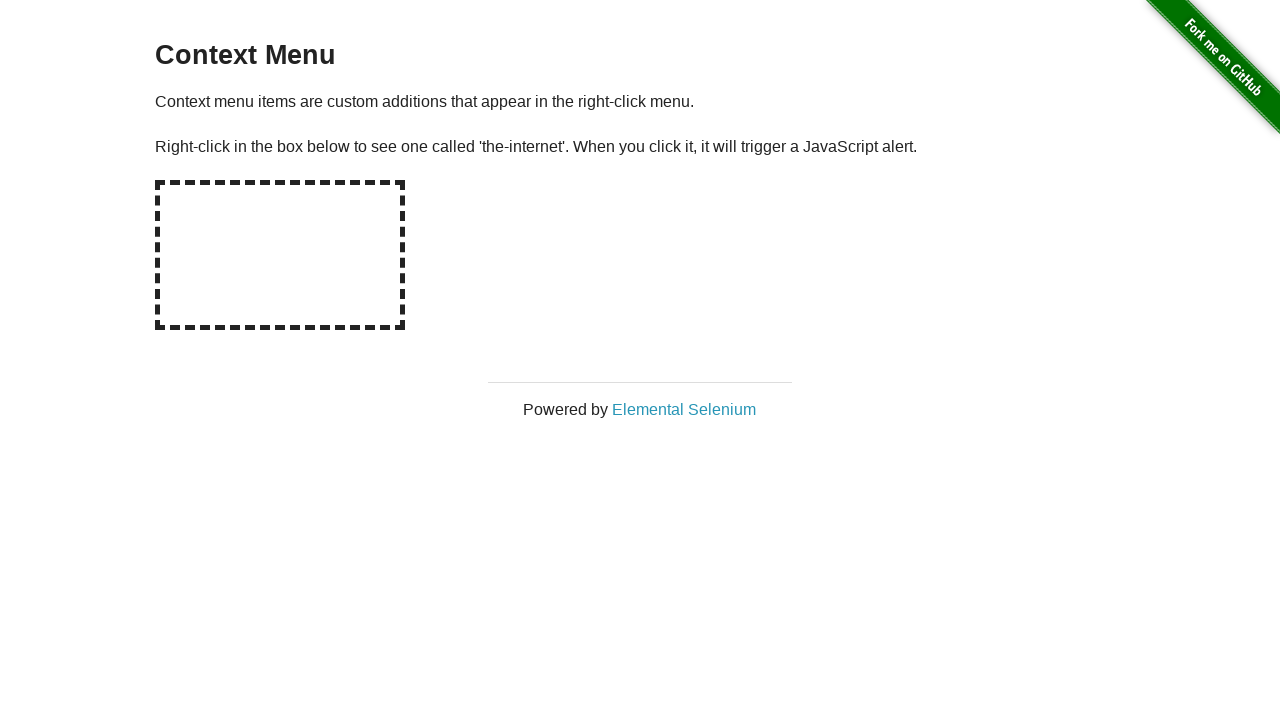